Navigates through a postal code website hierarchy - starting from the main page, clicking on the first region/country link, then navigating to a sub-region, and finally to a cities listing page.

Starting URL: https://codigo-postal.co/

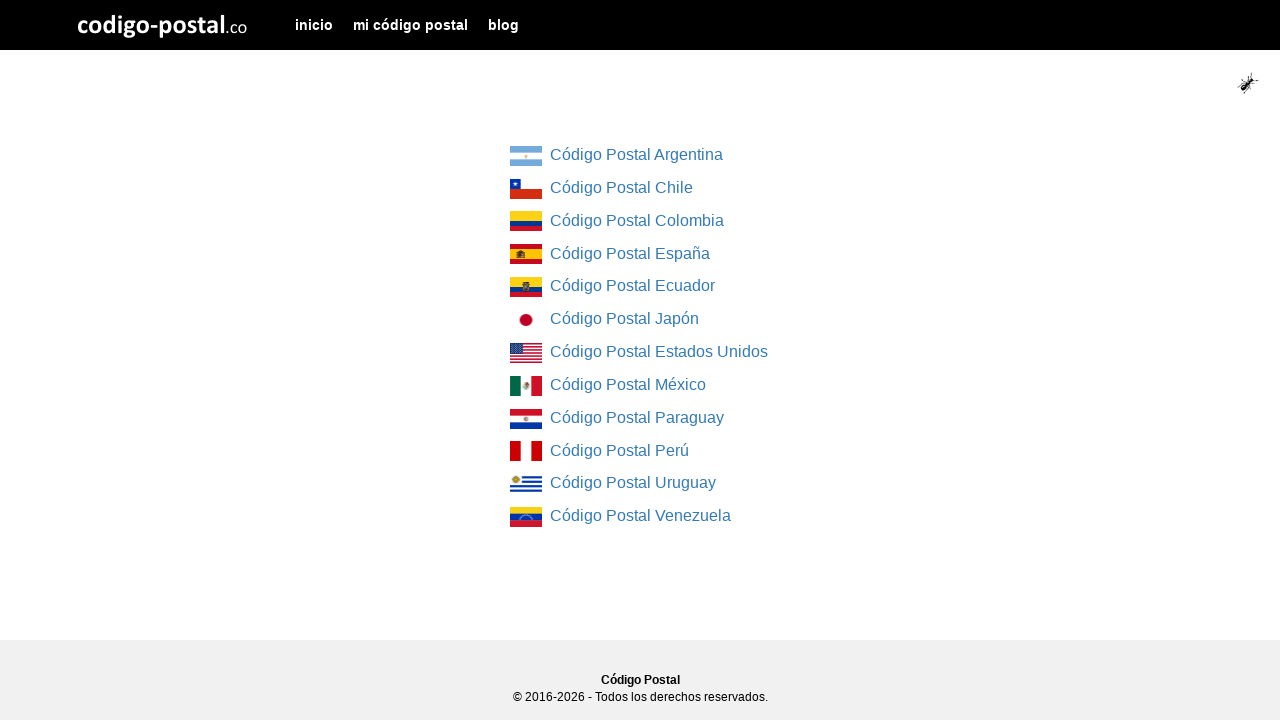

Main list loaded on postal code website
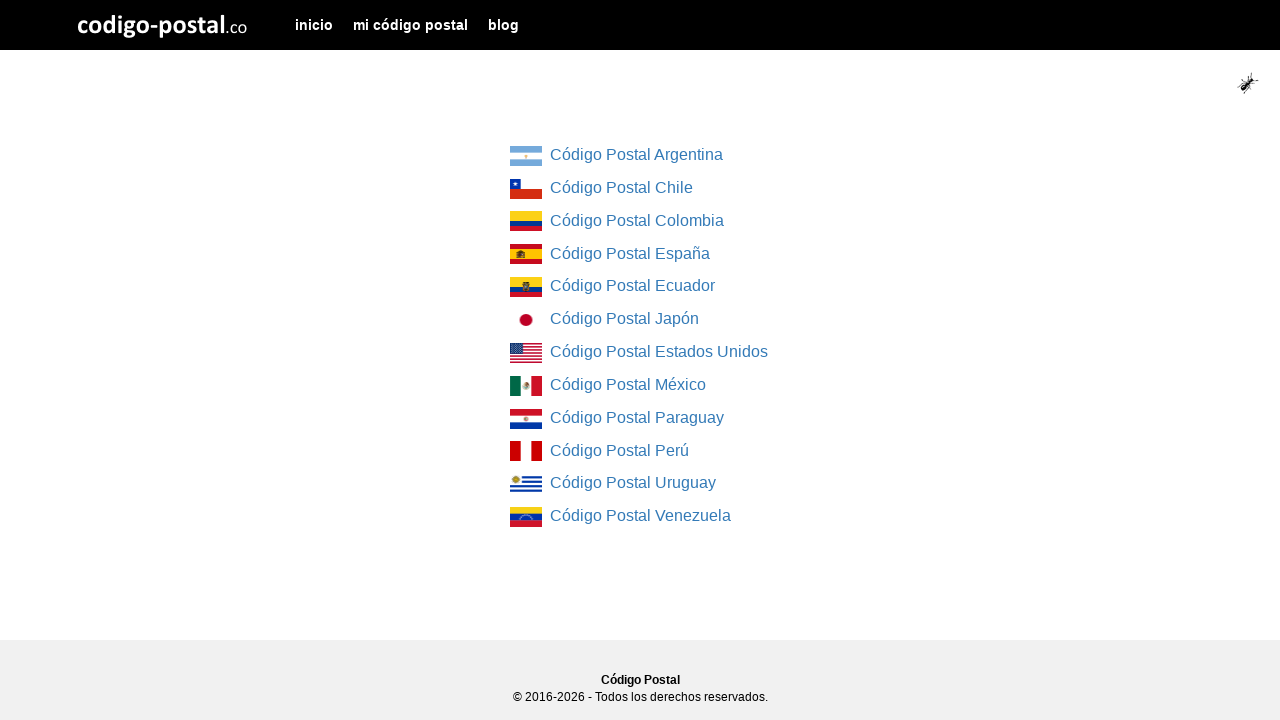

Region/country links column loaded
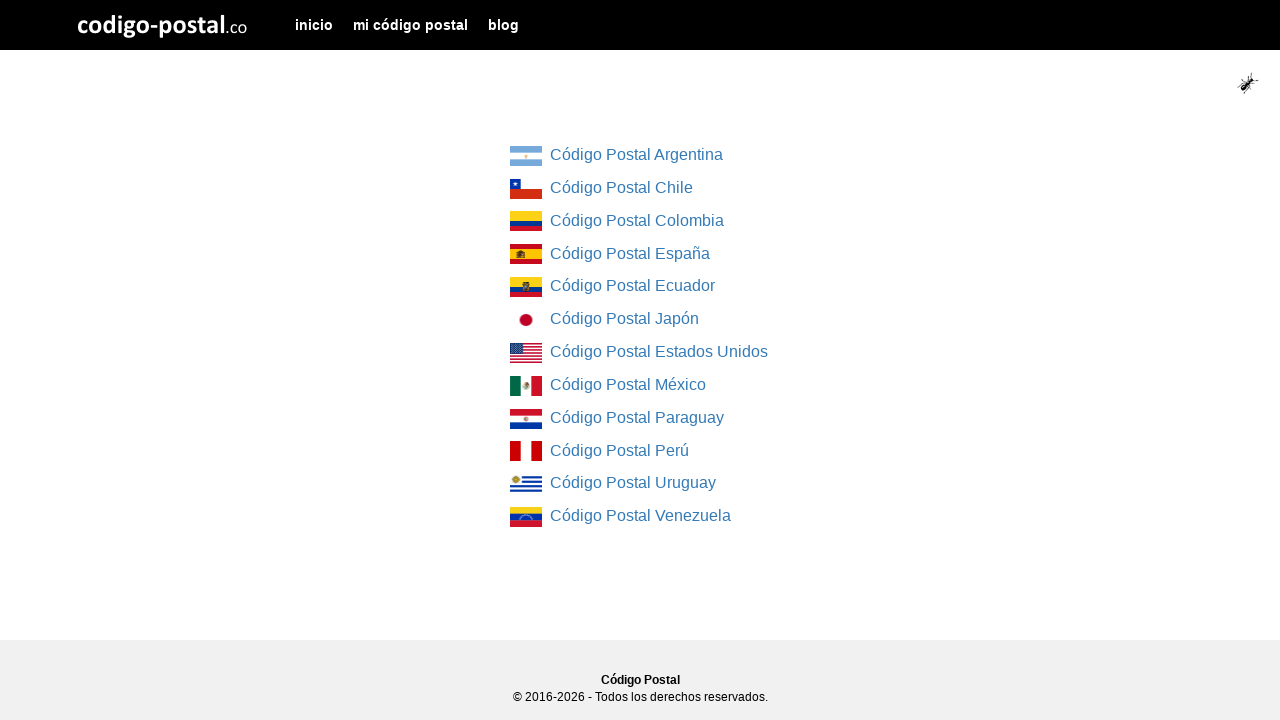

Clicked on first region/country link at (526, 156) on div.col-md-4.col-md-offset-4 ul li:first-child a
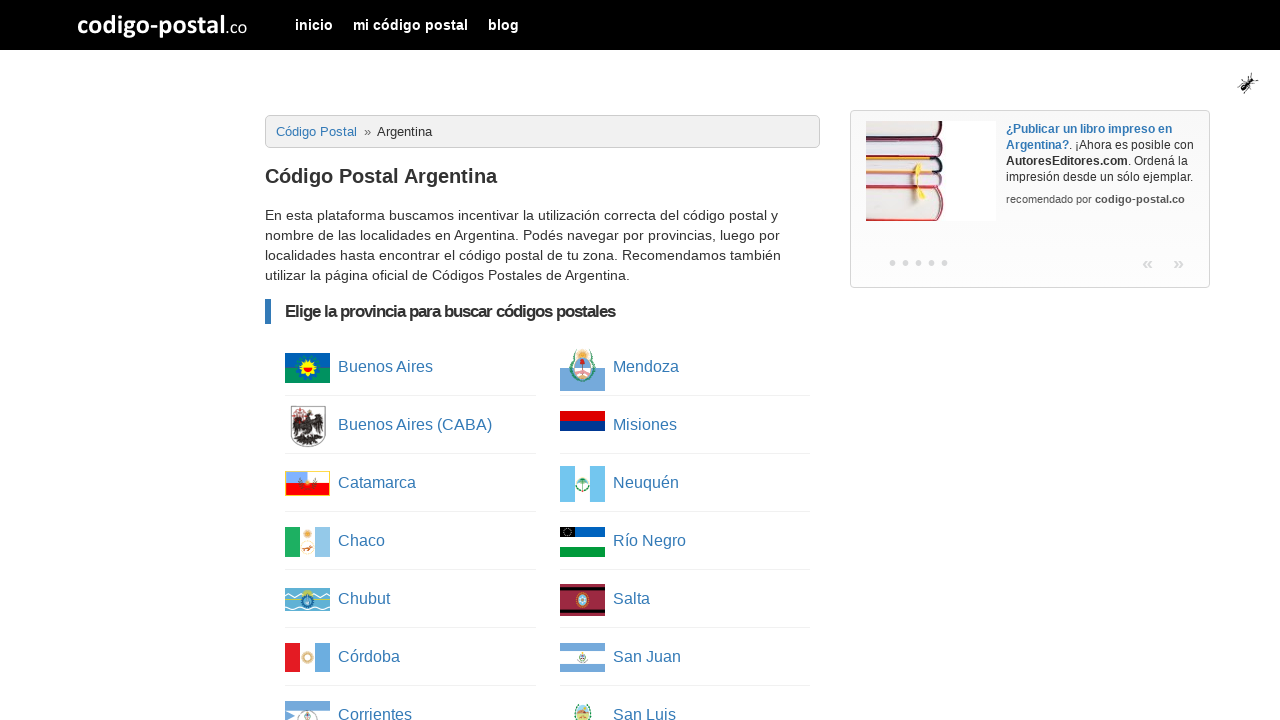

Sub-region list loaded
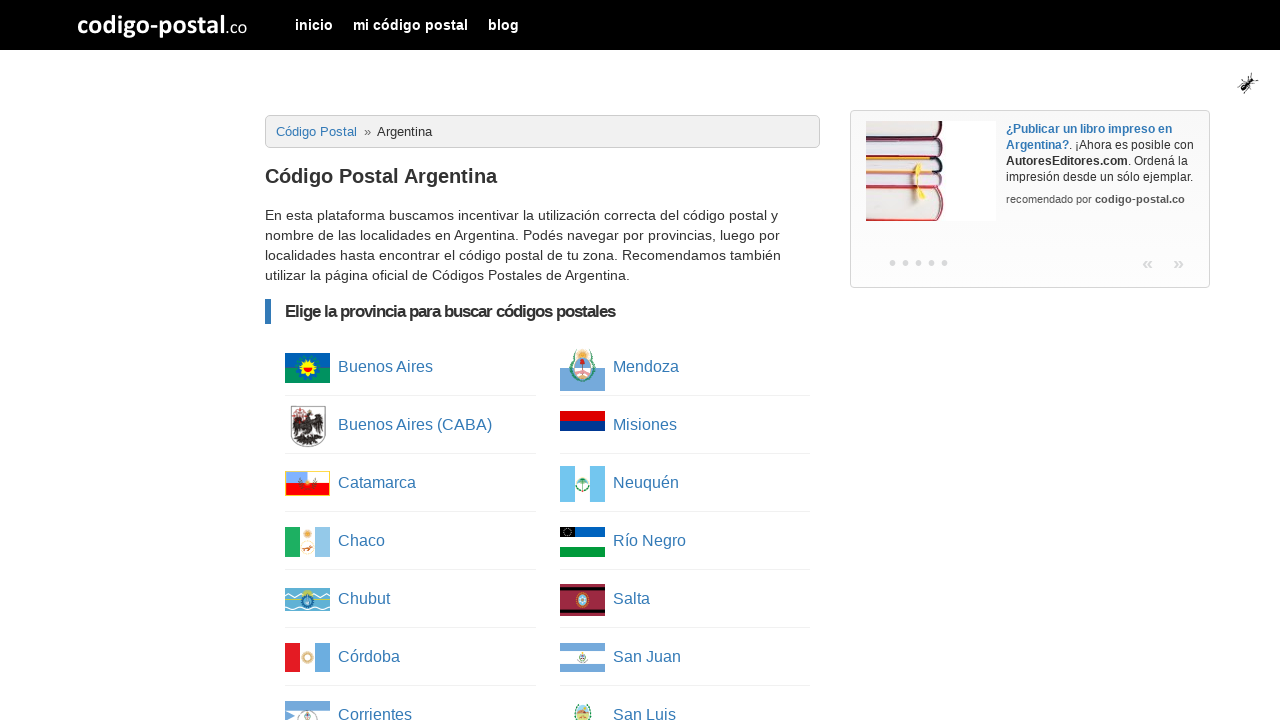

Clicked on first sub-region link at (308, 368) on ul.column-list li:first-child a
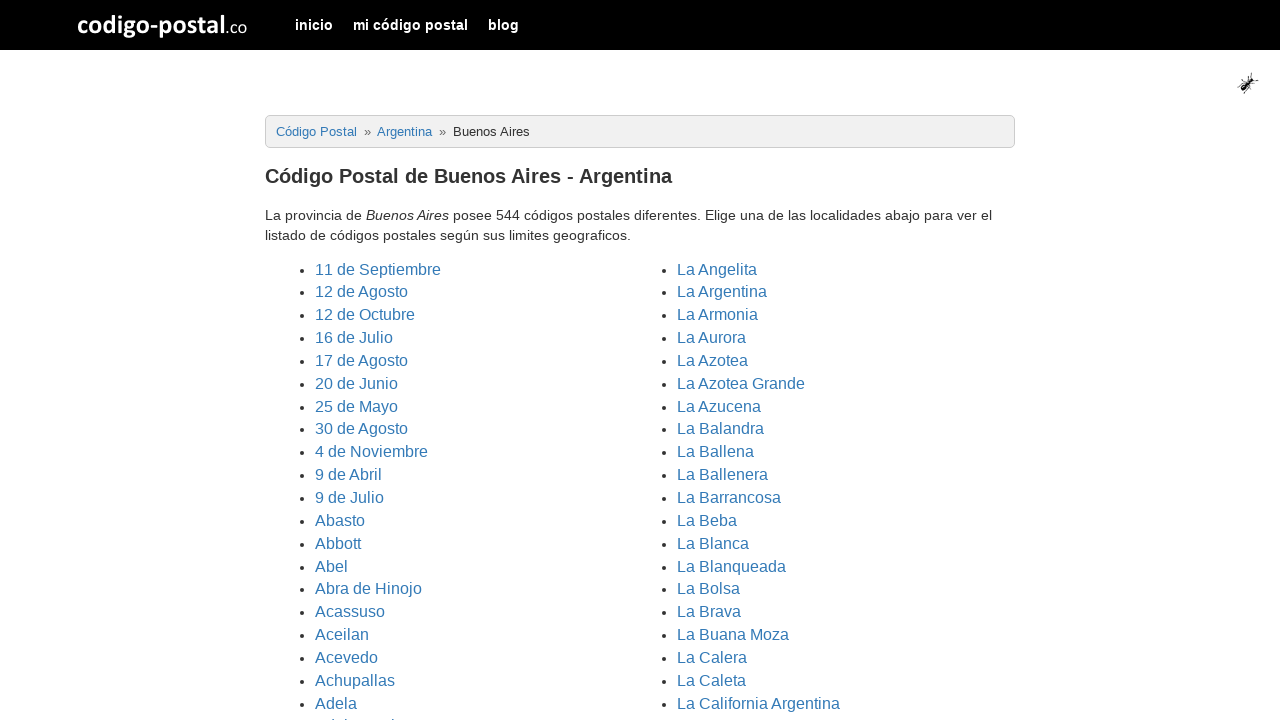

Cities listing page loaded successfully
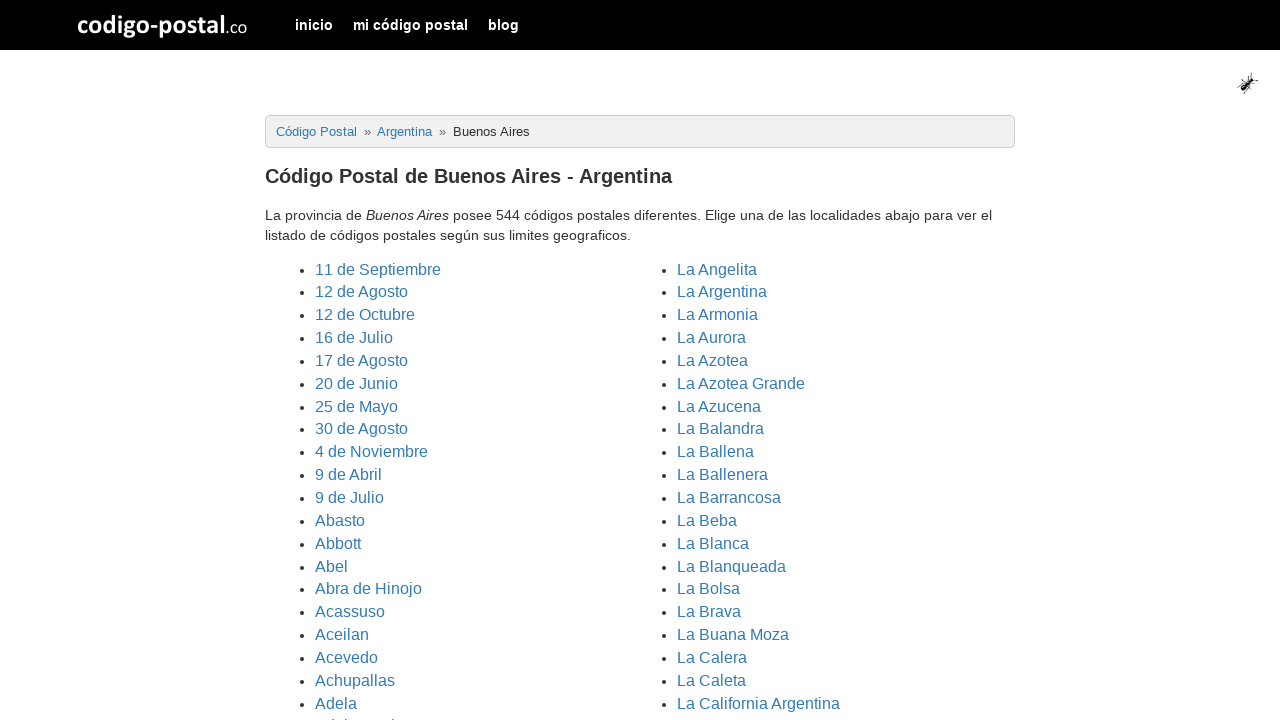

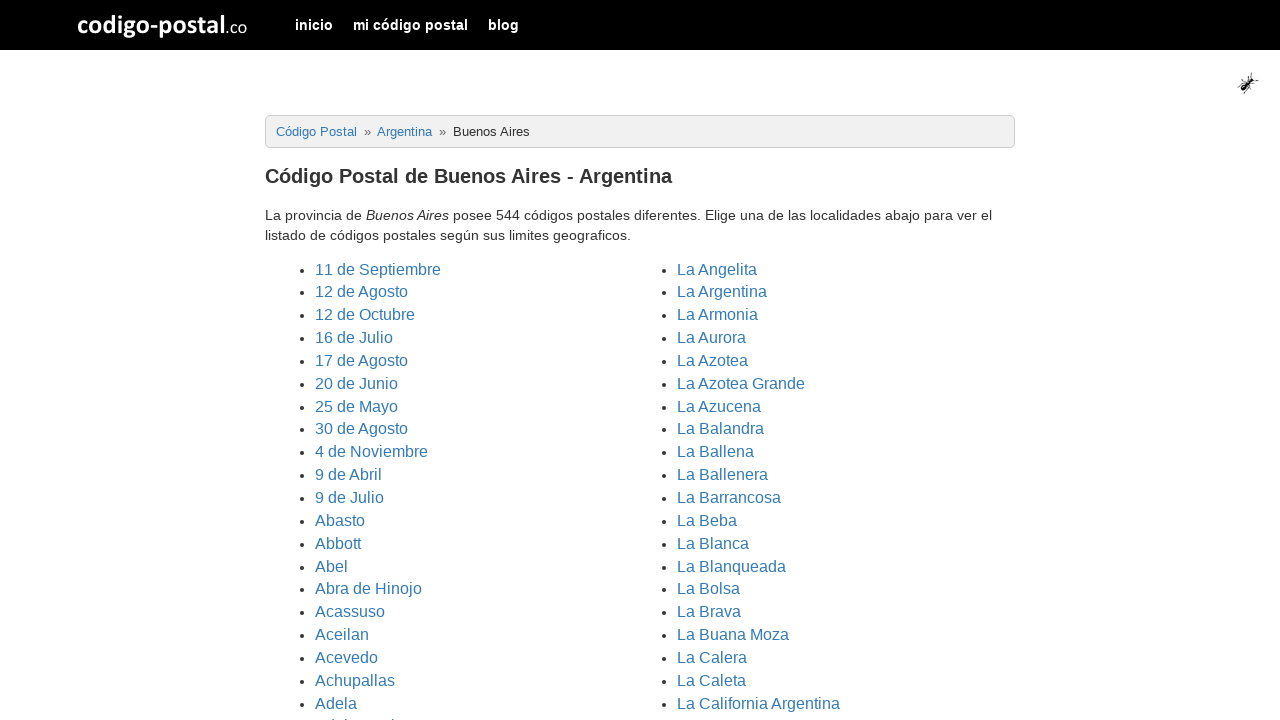